Tests simple alert functionality by clicking a button that triggers an alert and then accepting/dismissing the alert dialog

Starting URL: https://demo.automationtesting.in/Alerts.html

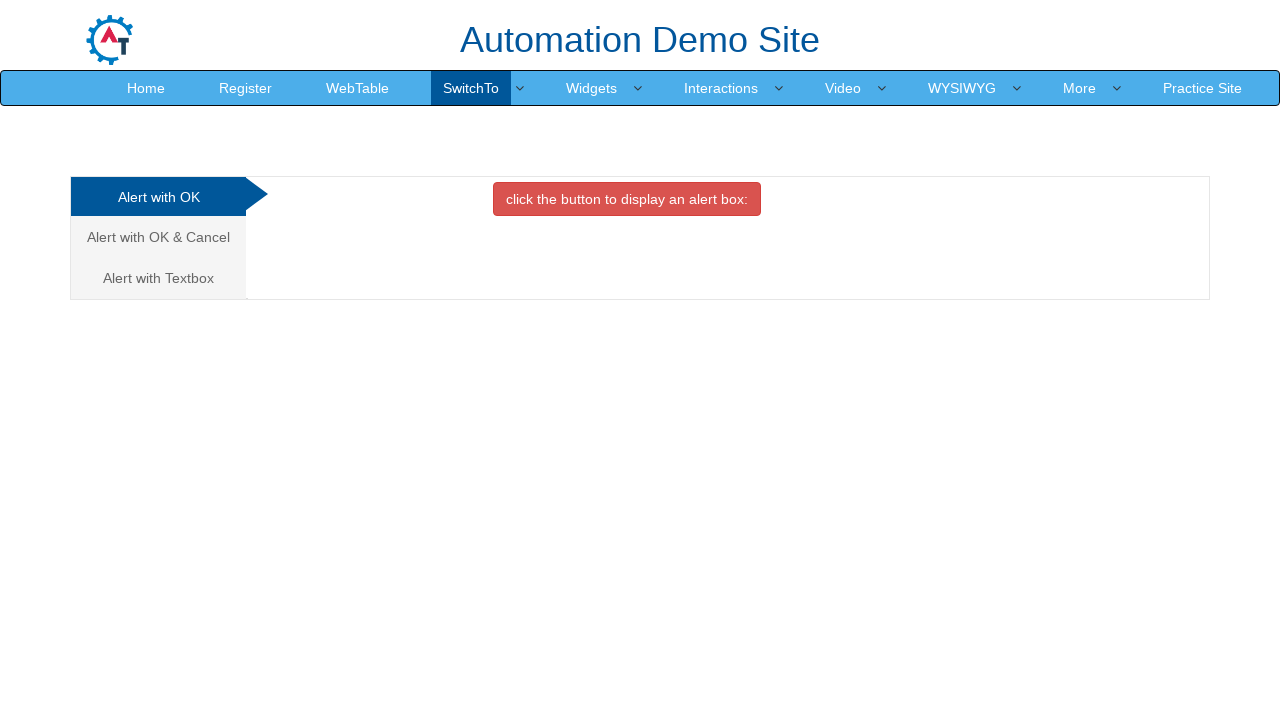

Clicked the alert button to trigger simple alert dialog at (627, 199) on button.btn.btn-danger
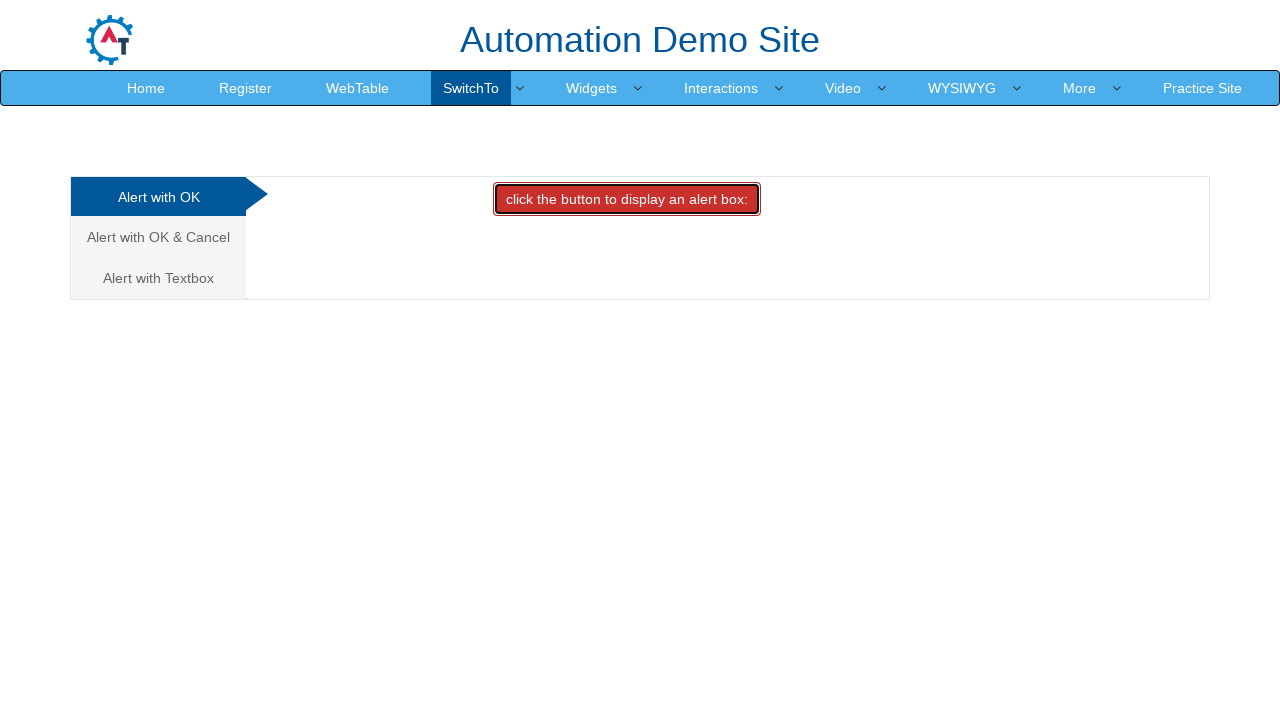

Set up dialog handler to accept alert
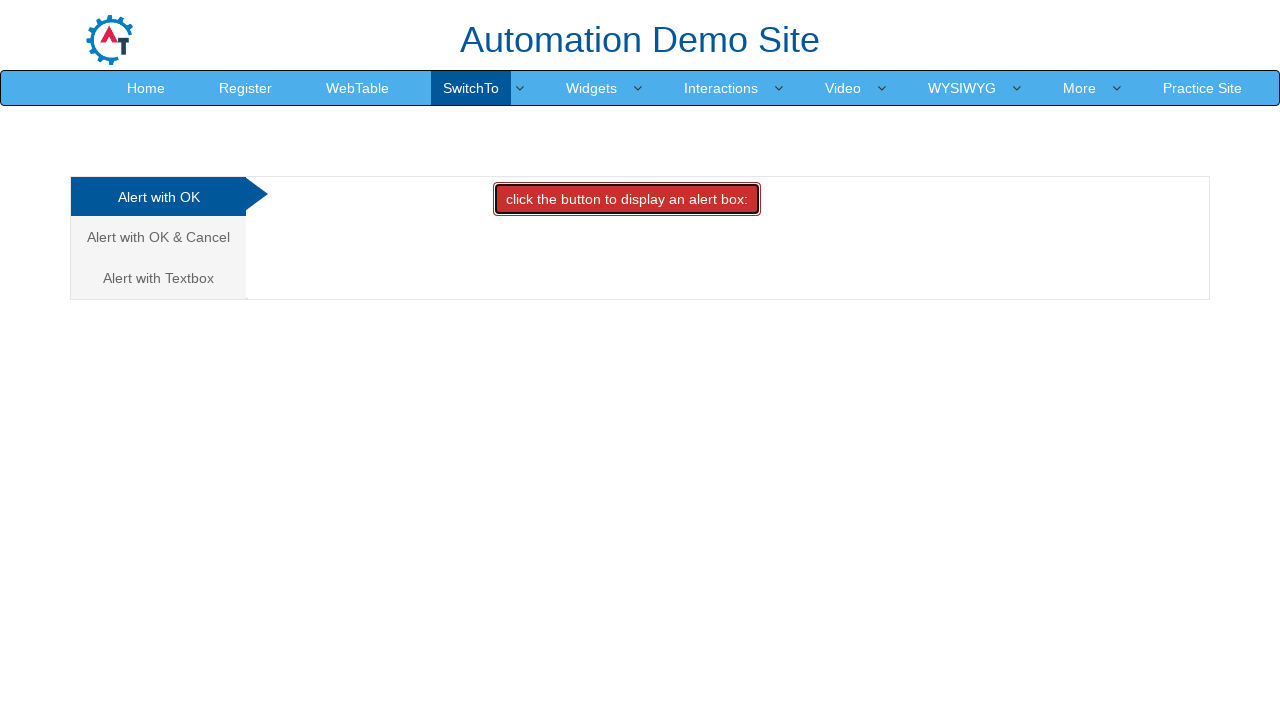

Clicked the alert button again to trigger alert dialog at (627, 199) on button.btn.btn-danger
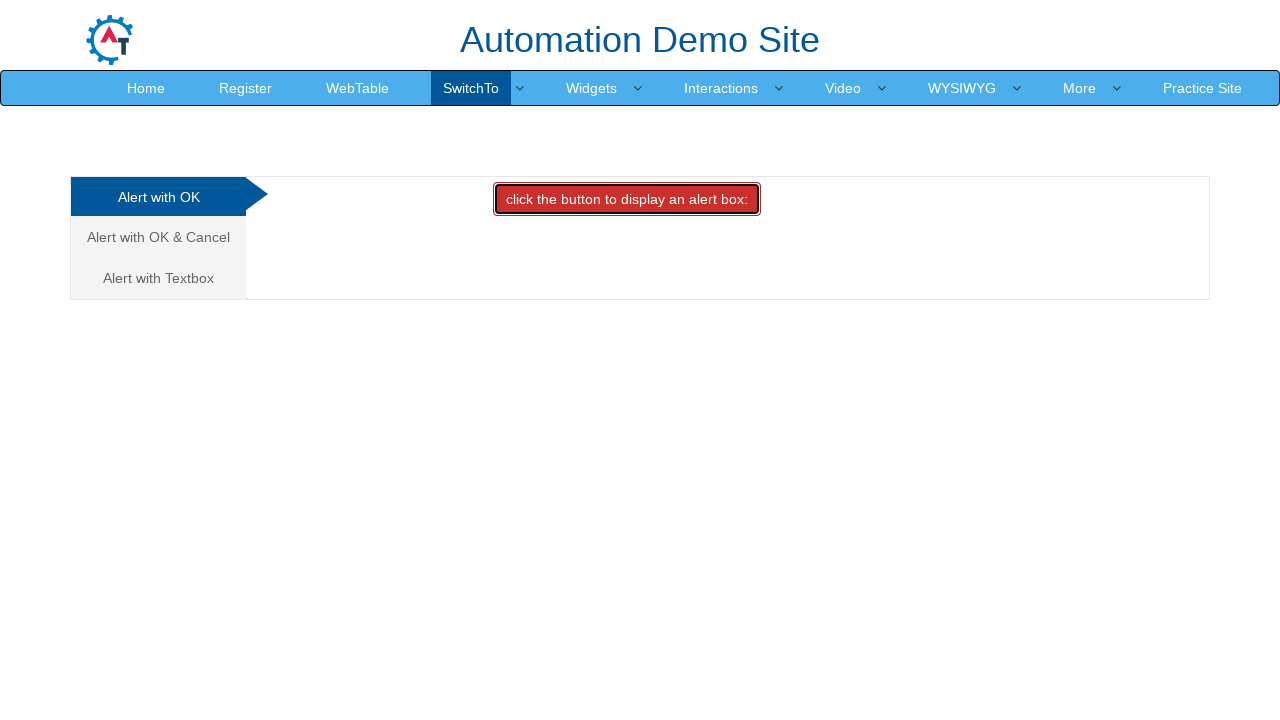

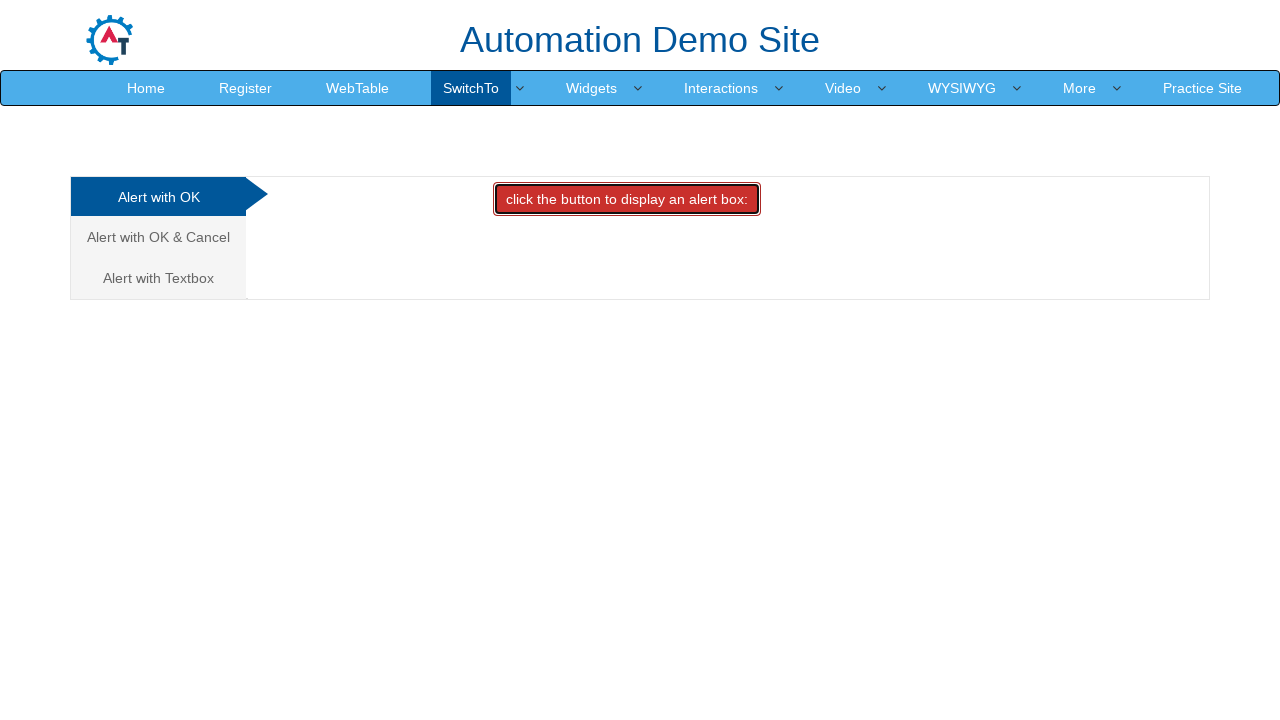